Navigates to TechPro Education website and attempts to find an element with an incorrect ID selector (demonstrates NoSuchElementException behavior)

Starting URL: https://techproeducation.com/

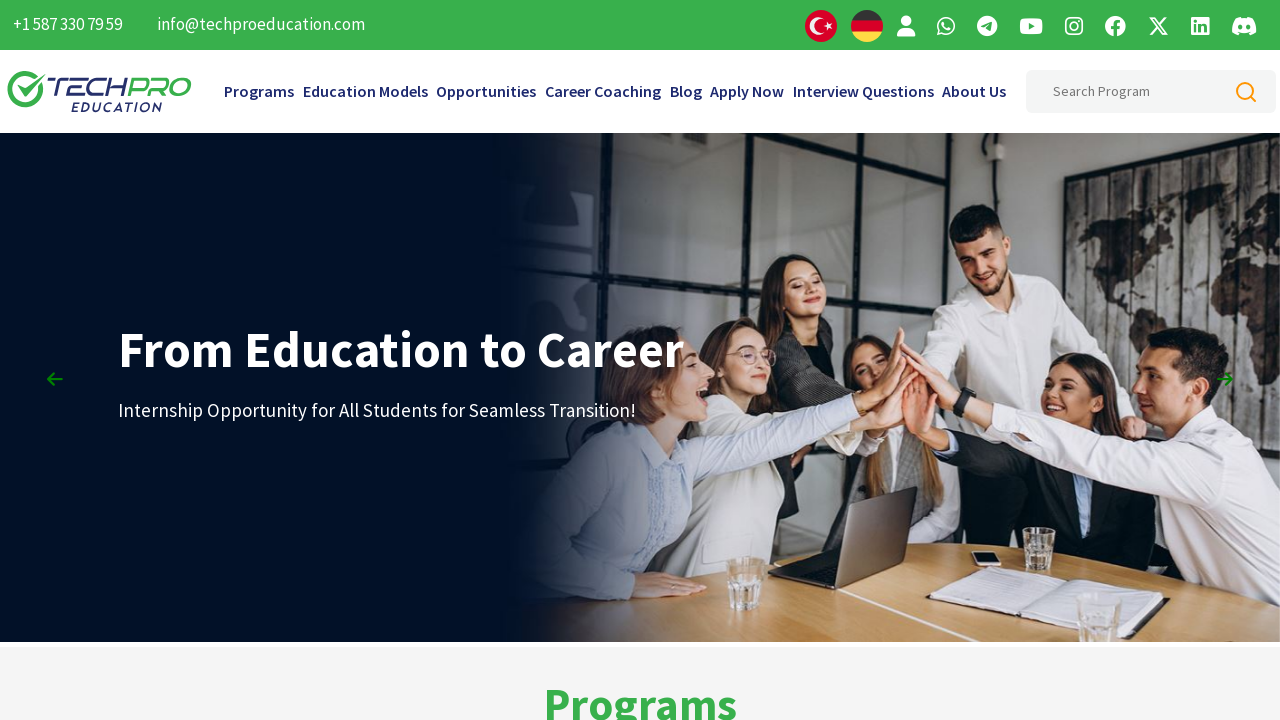

Navigated to TechPro Education website
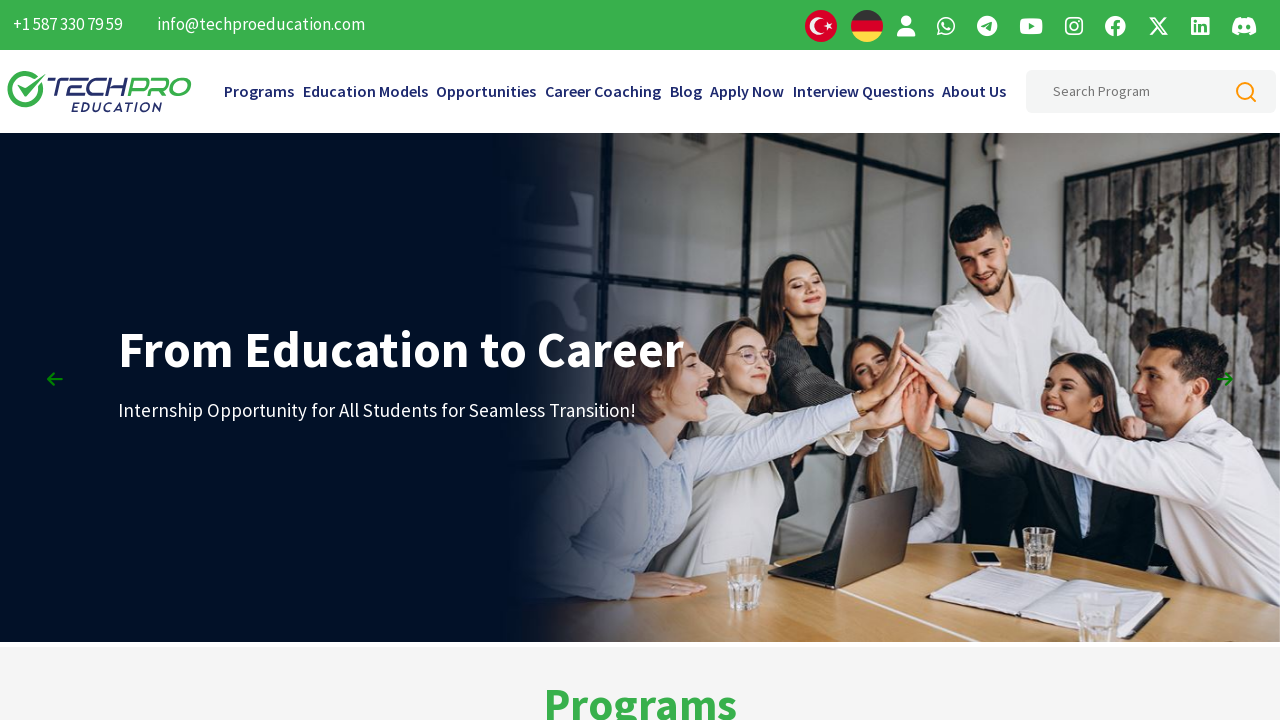

NoSuchElementException caught: Element with ID 'wrong-id' not found - Locator.click: Timeout 60000ms exceeded.
Call log:
  - waiting for locator("#wrong-id")
 on #wrong-id
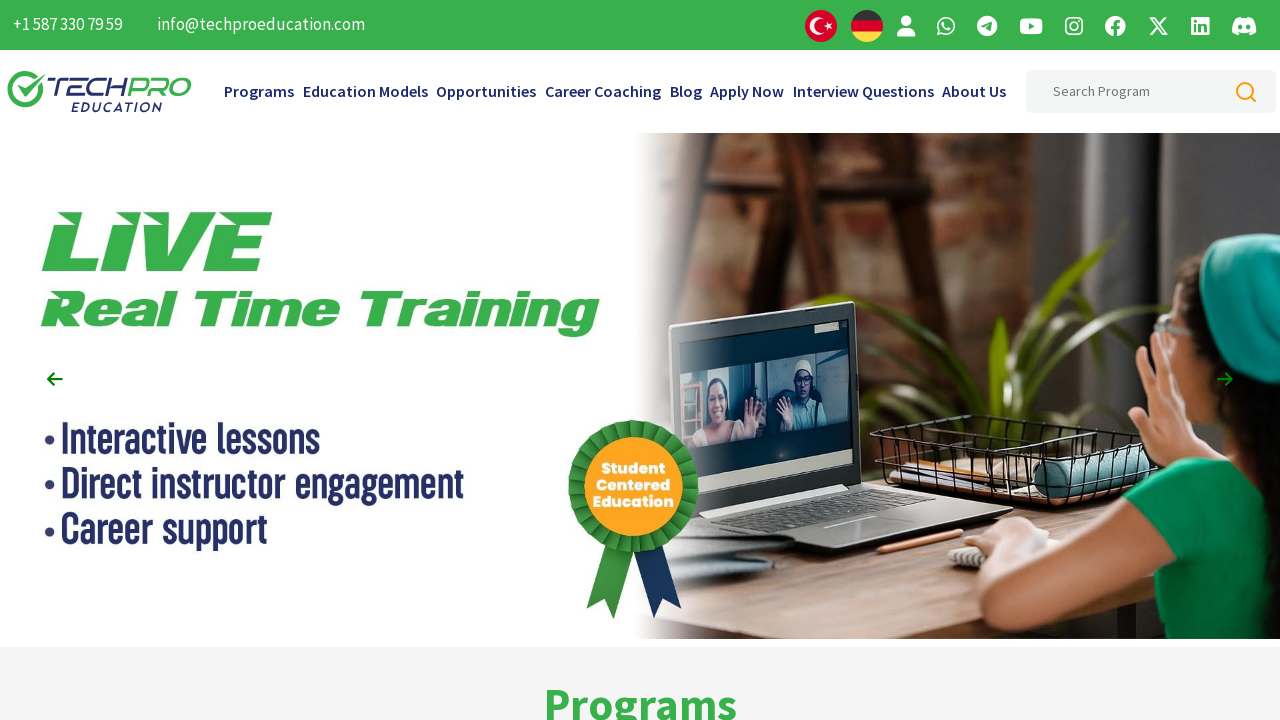

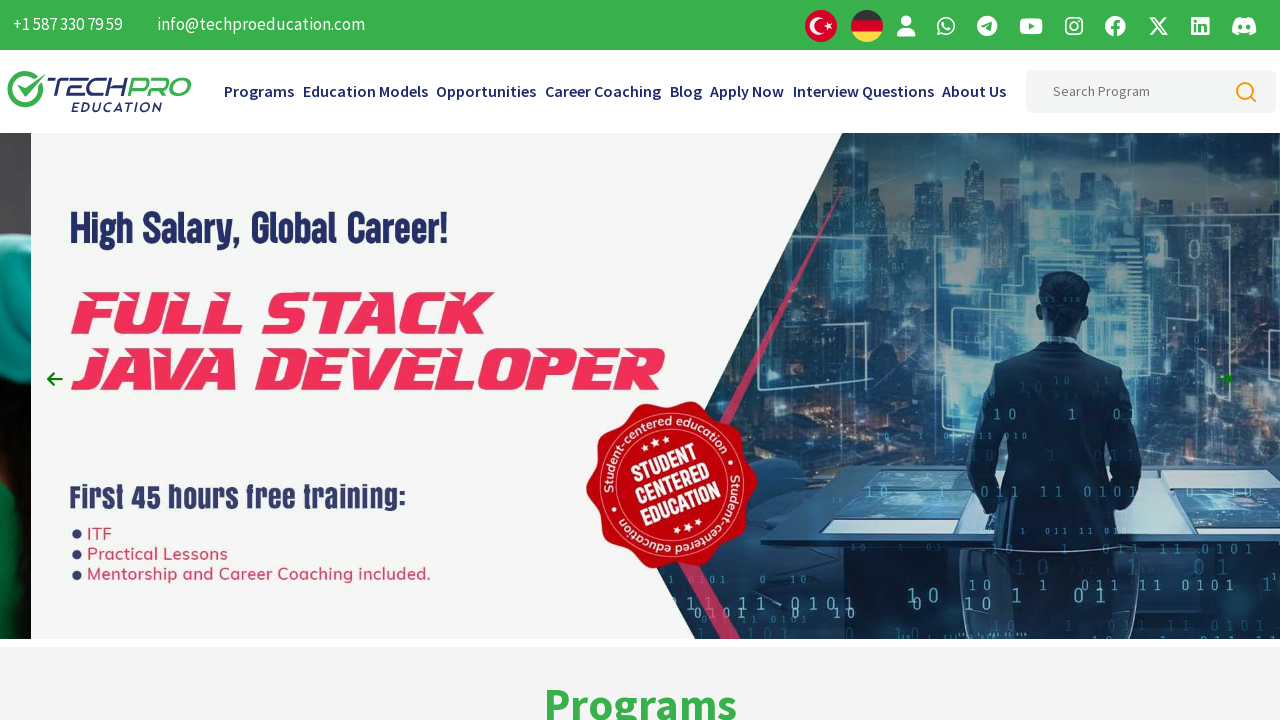